Tests Expedia flight search by entering departure and arrival locations

Starting URL: https://www.expedia.com/Flights

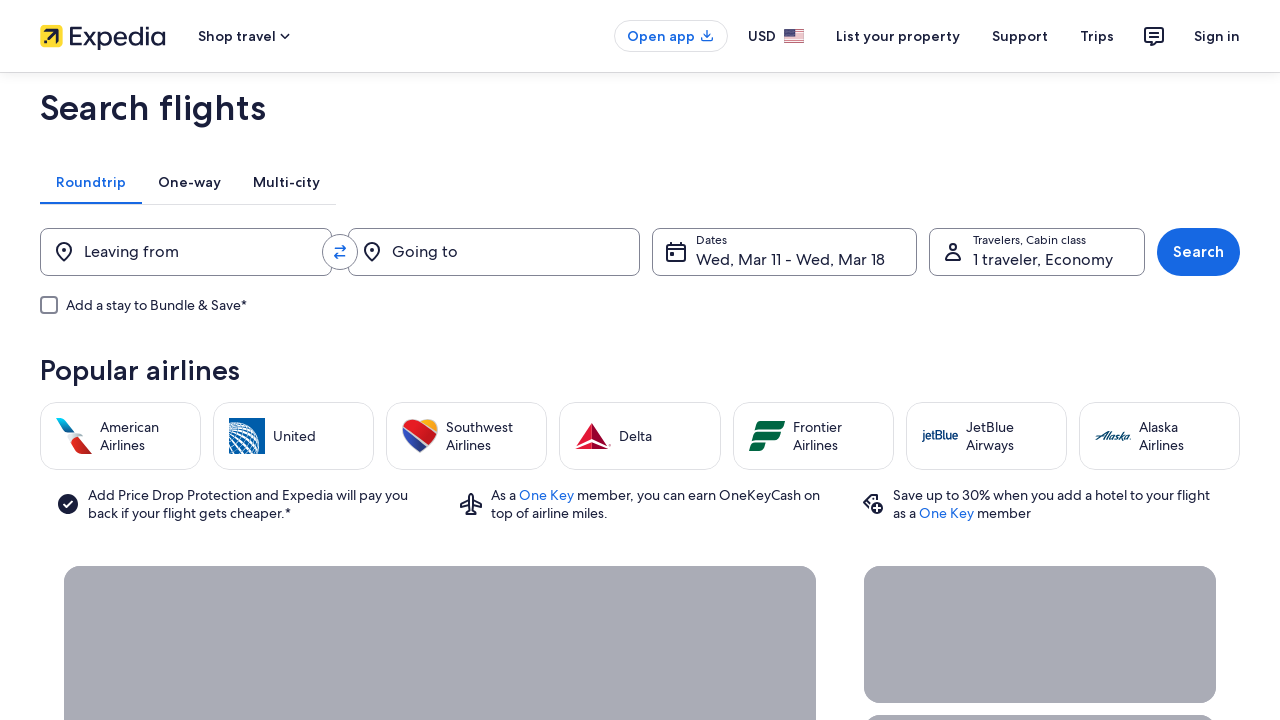

Clicked 'Leaving from' field to enter departure location at (186, 252) on button[aria-label*='Leaving from']
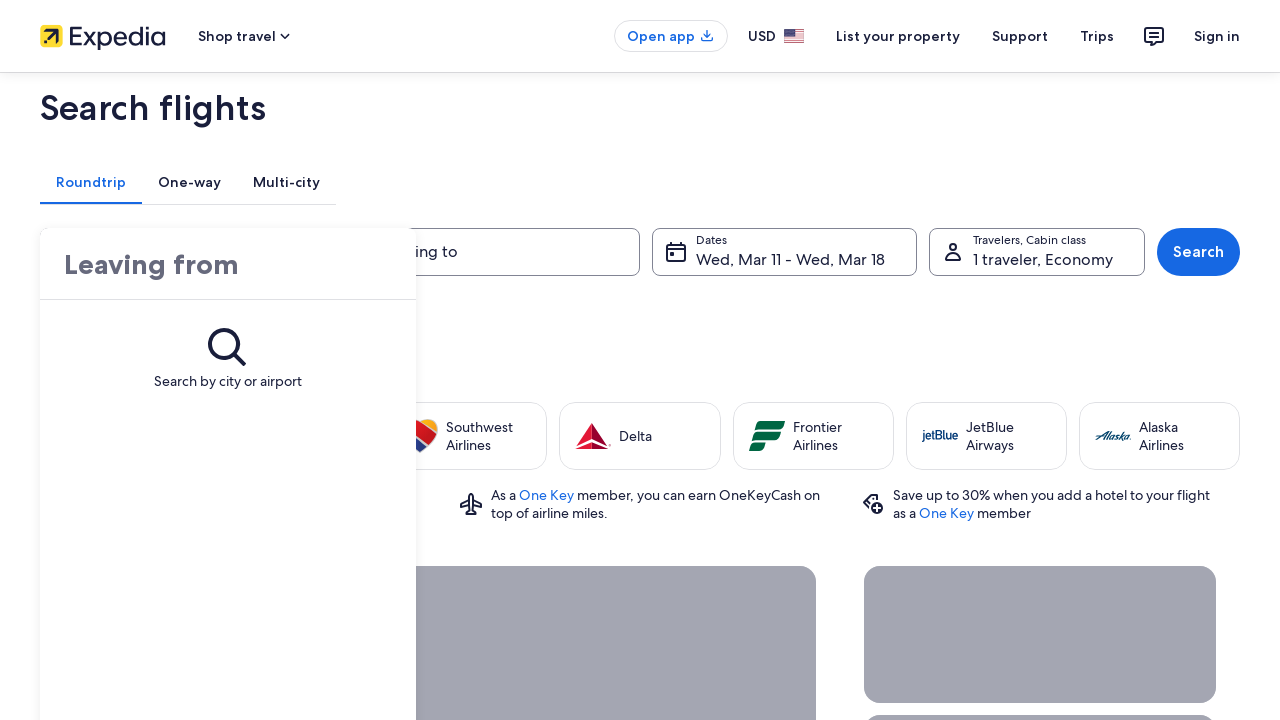

Typed 'JFK' as departure location
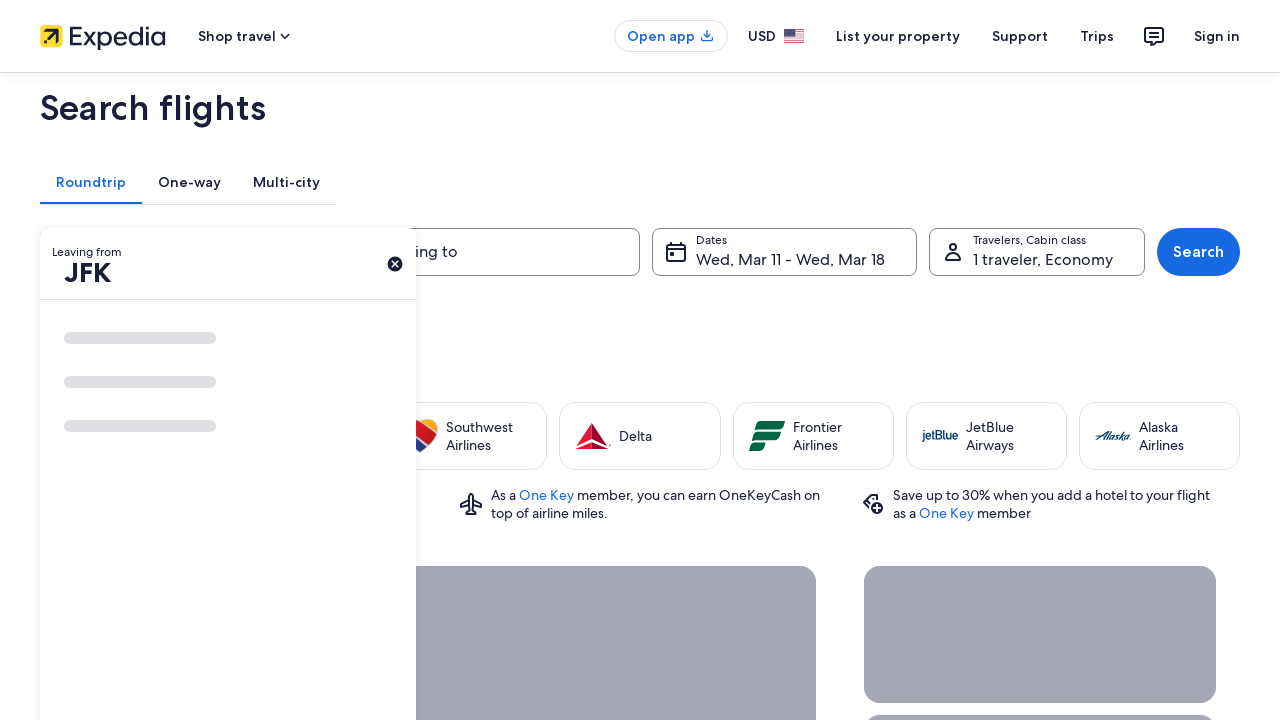

Clicked 'Going to' field to enter arrival location at (494, 252) on button[aria-label*='Going to']
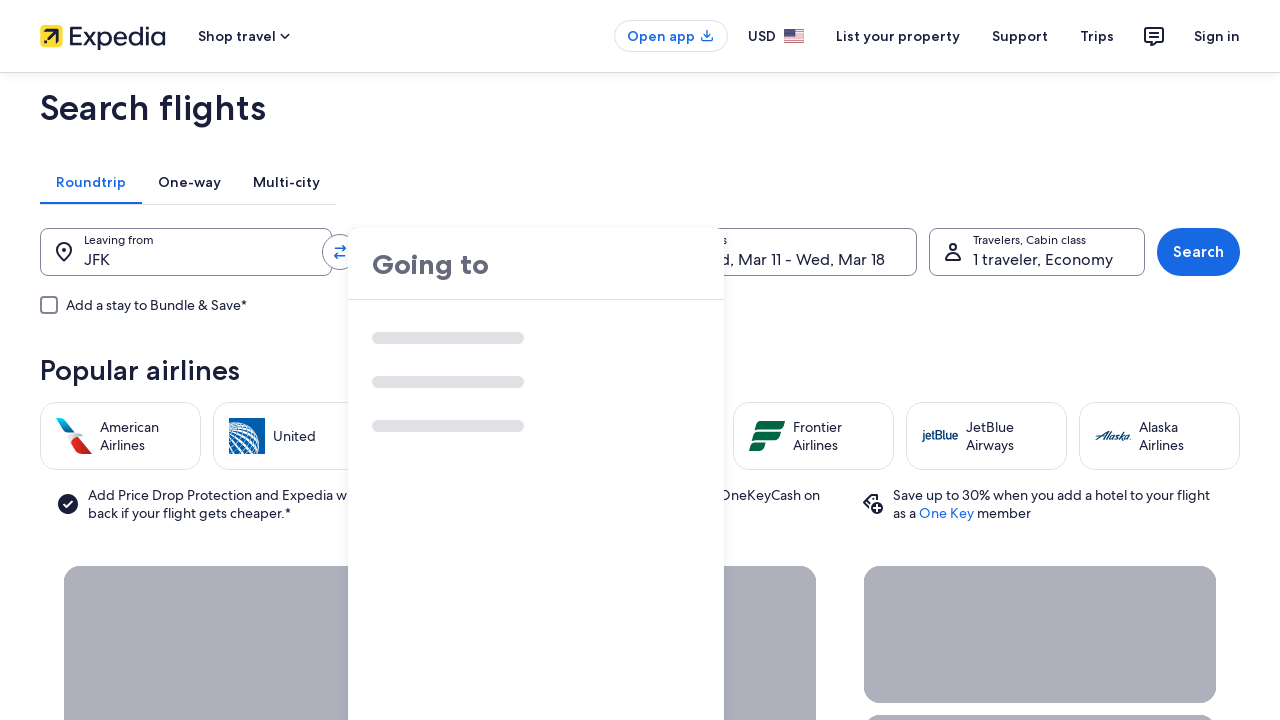

Typed 'Atlanta' as arrival location
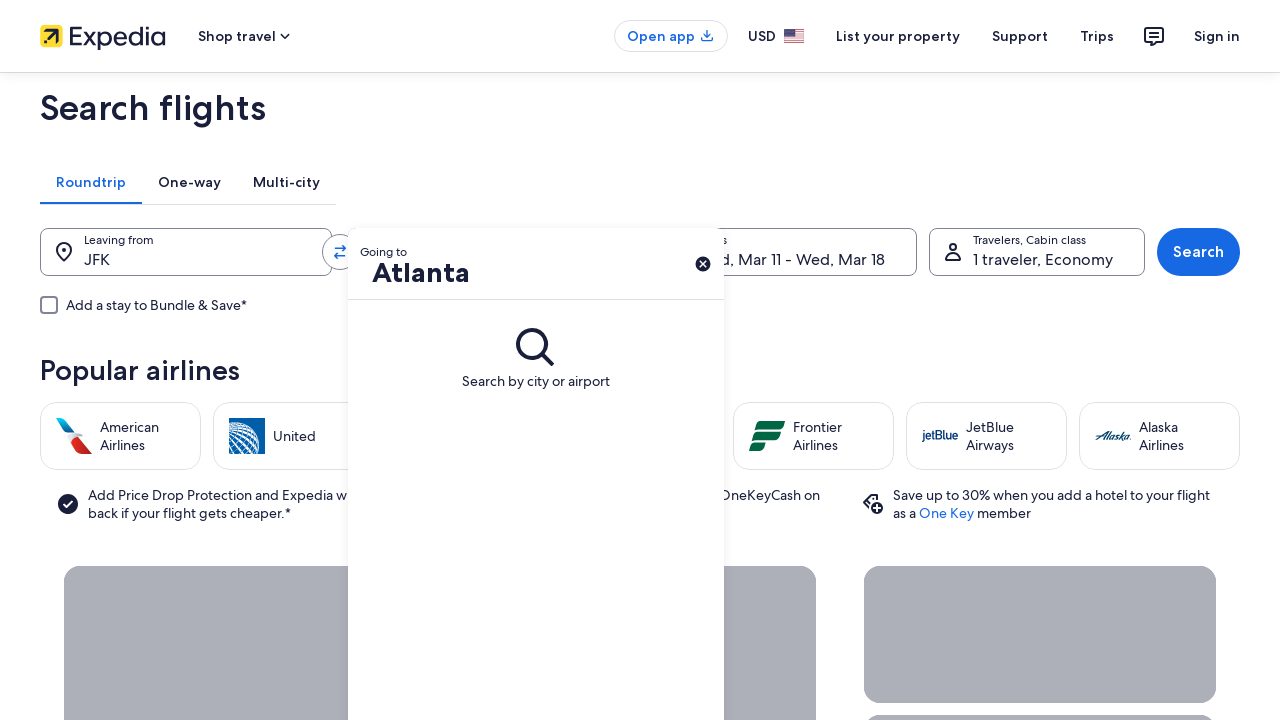

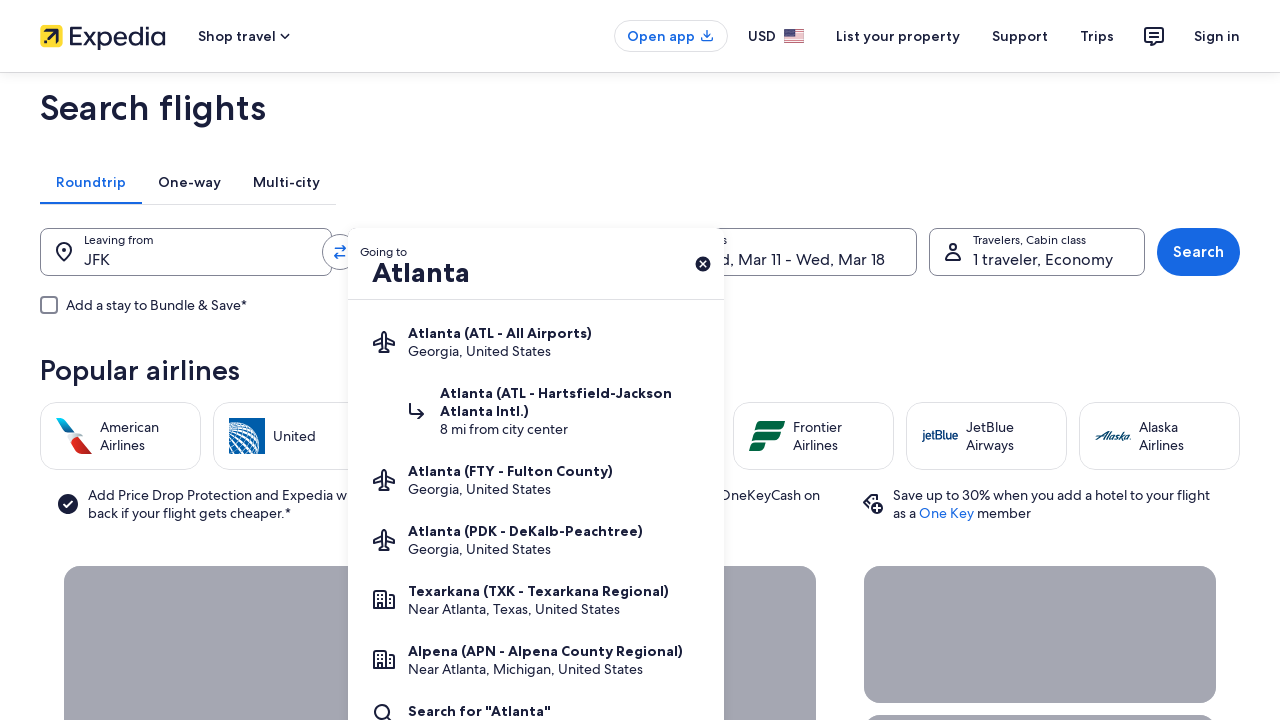